Tests JavaScript confirmation alert handling by clicking a button to trigger an alert dialog, then dismissing it

Starting URL: http://seleniumautomationpractice.blogspot.fi/2018/01/blog-post.html

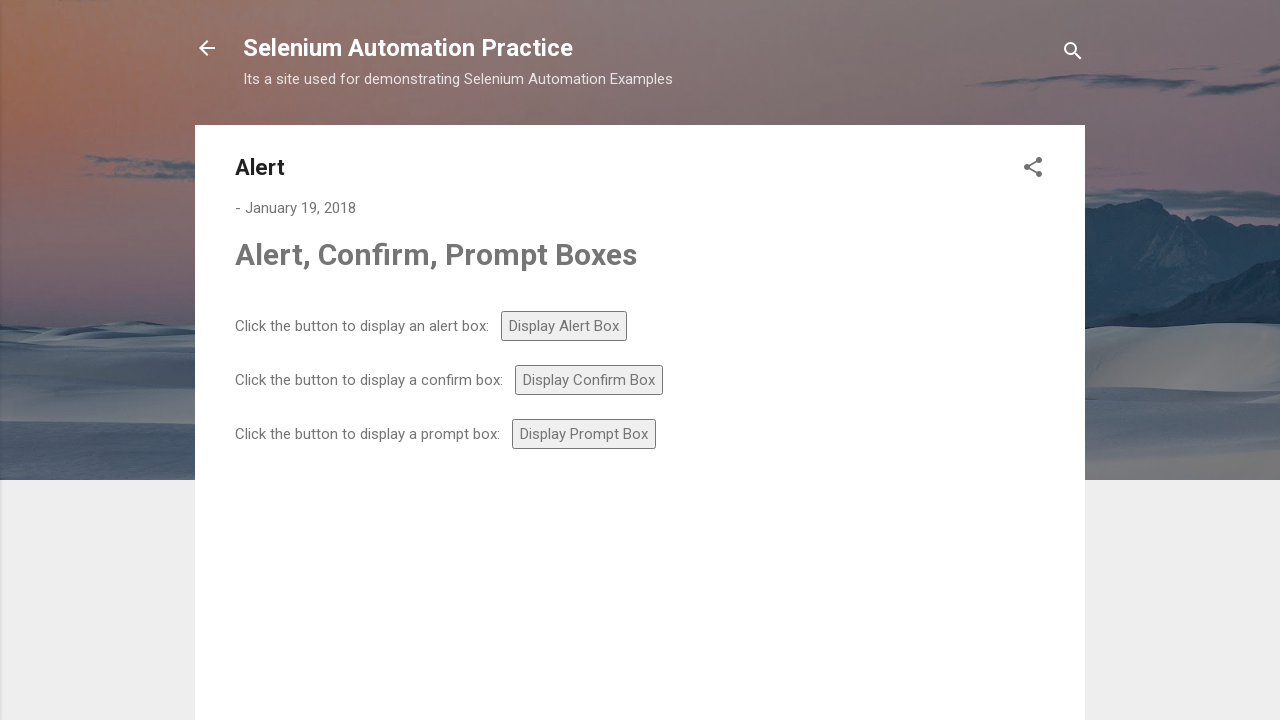

Clicked confirm button to trigger confirmation alert at (589, 380) on #confirm
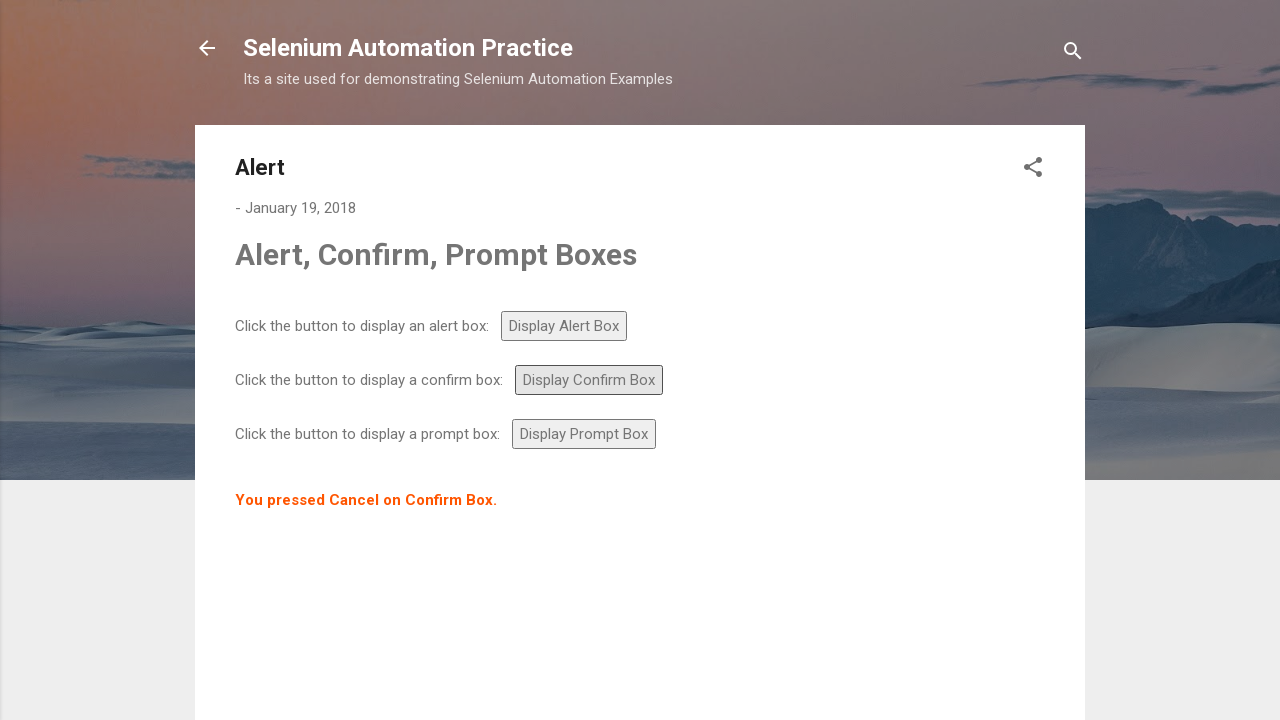

Set up dialog handler to dismiss confirmation alert
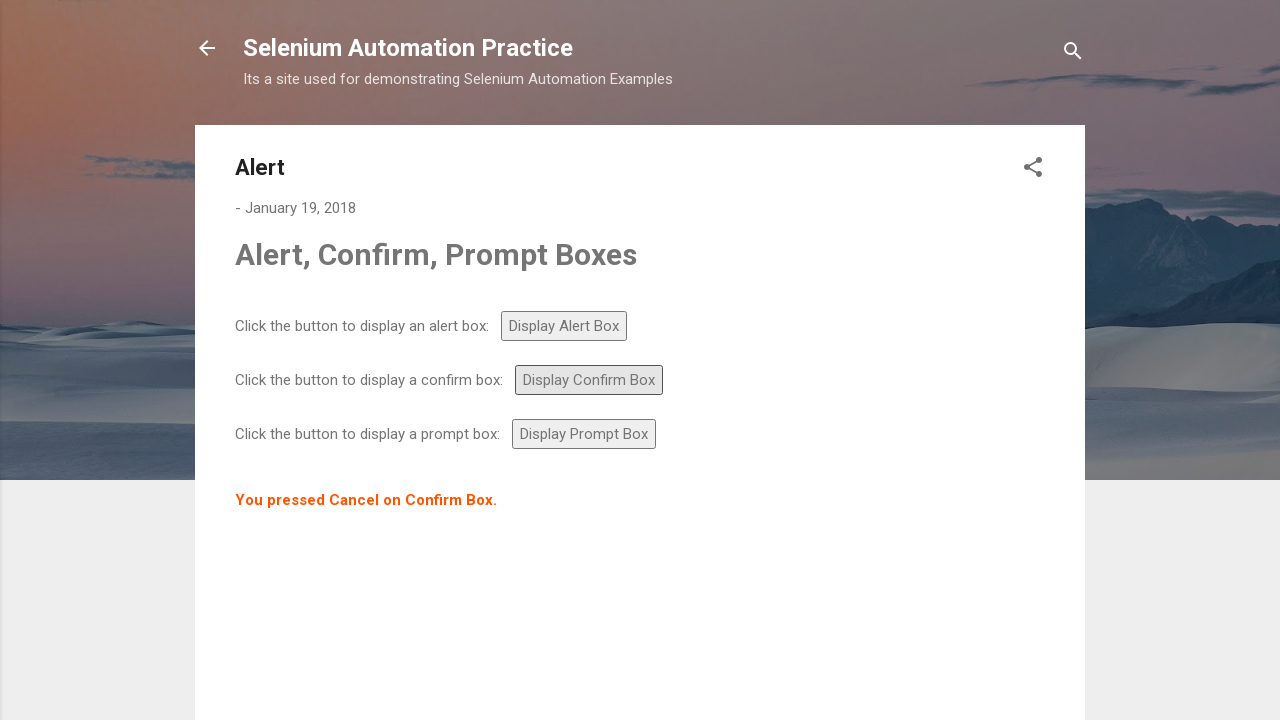

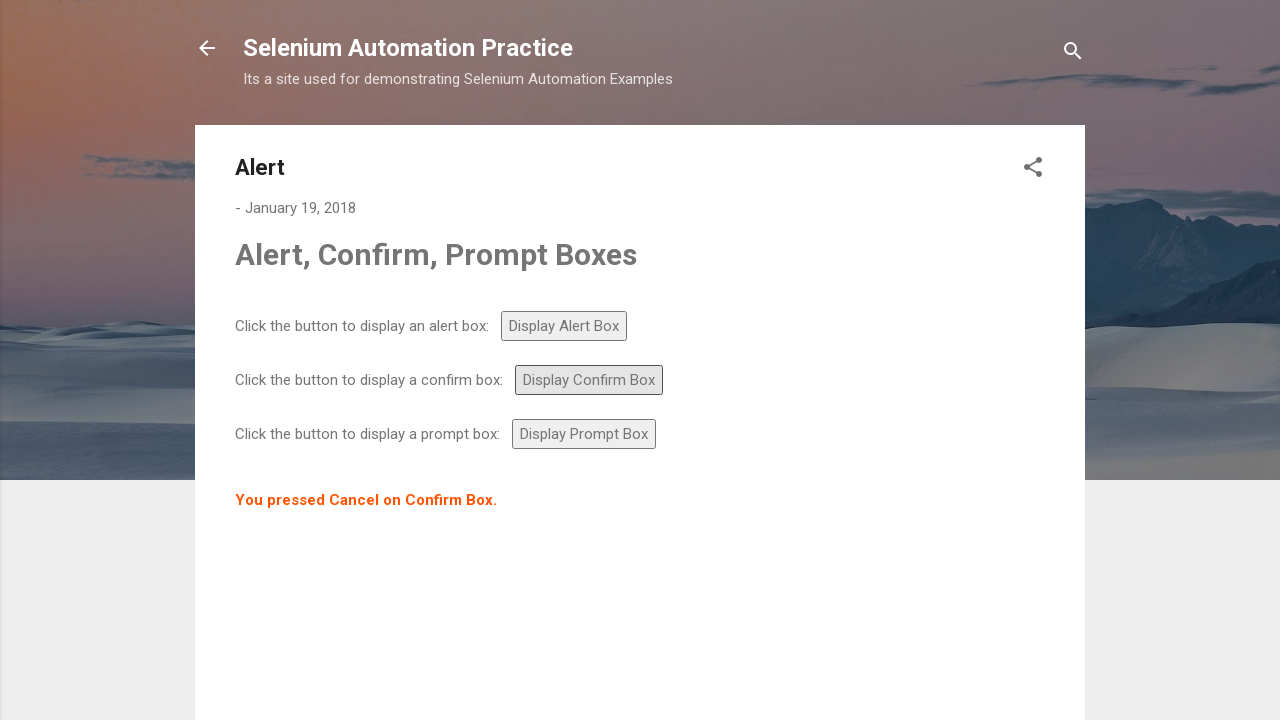